Tests session storage functionality by clicking the display button, verifying initial storage size, adding a new item, and verifying the updated size.

Starting URL: https://bonigarcia.dev/selenium-webdriver-java/web-storage.html

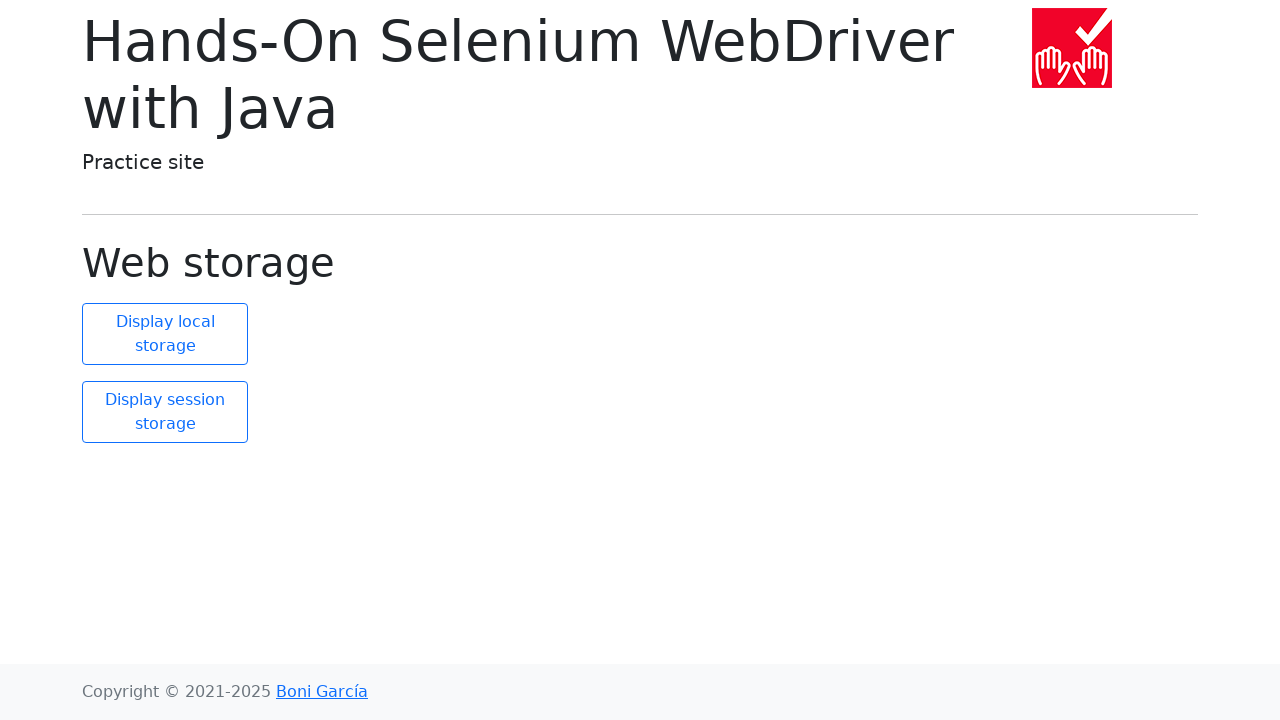

Clicked the 'Display Session Storage' button at (165, 412) on button#display-session
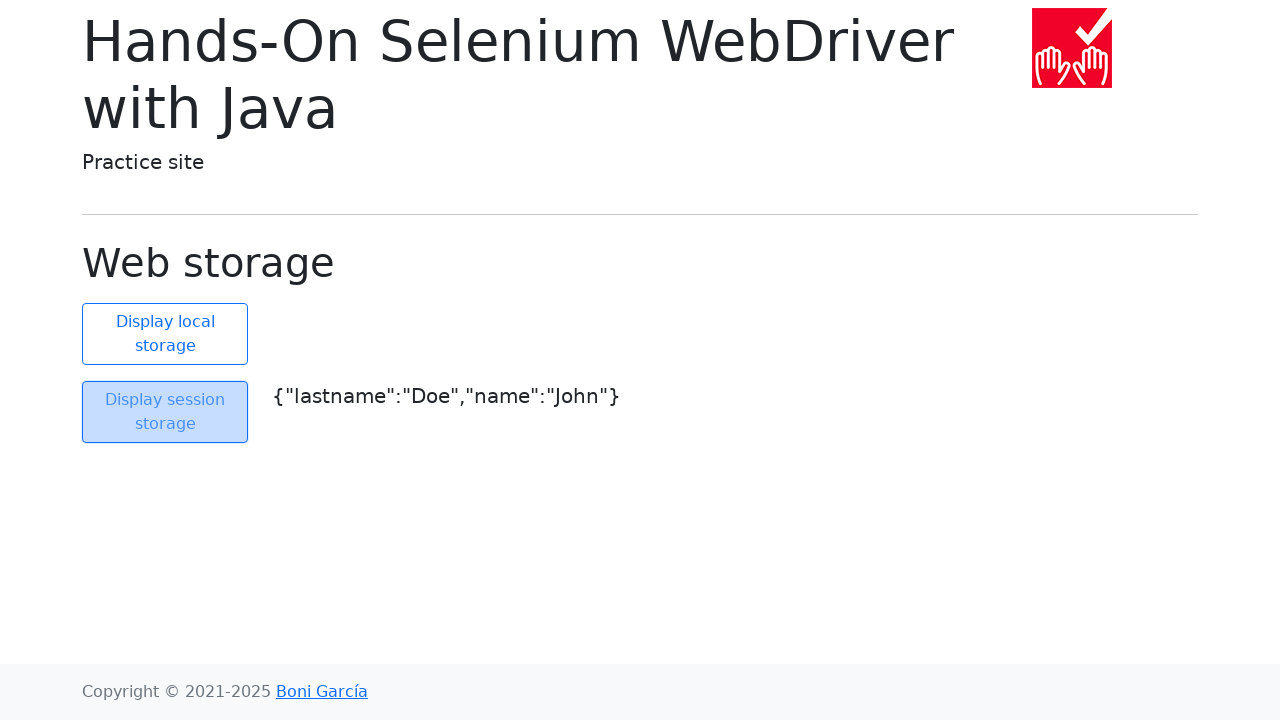

Retrieved initial session storage size: 2 items
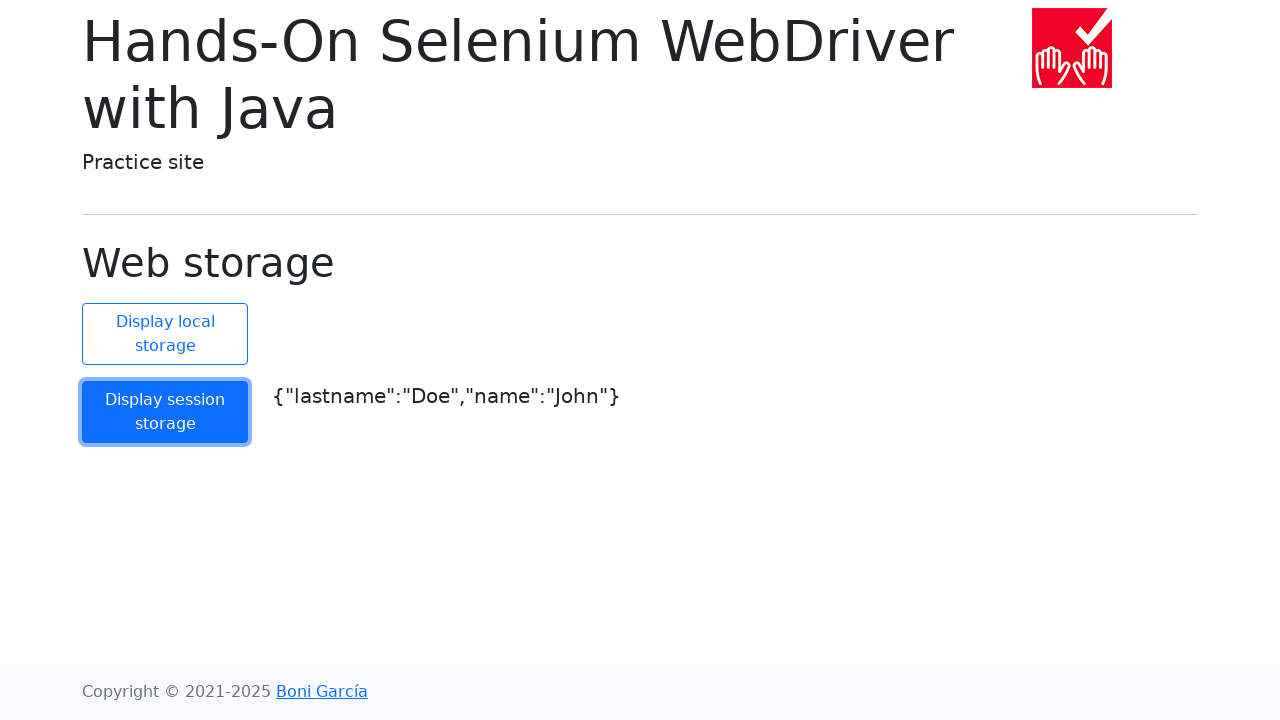

Verified initial session storage contains 2 items
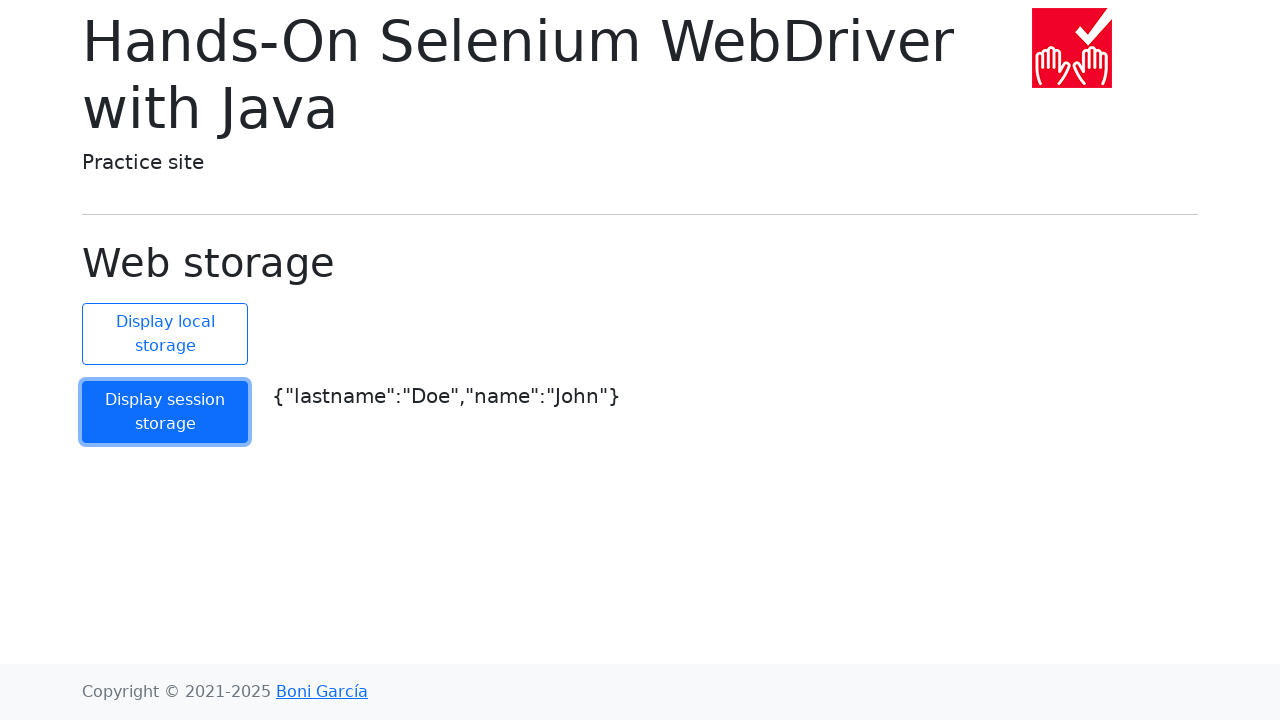

Added new item 'ItemName': 'ItemValue' to session storage
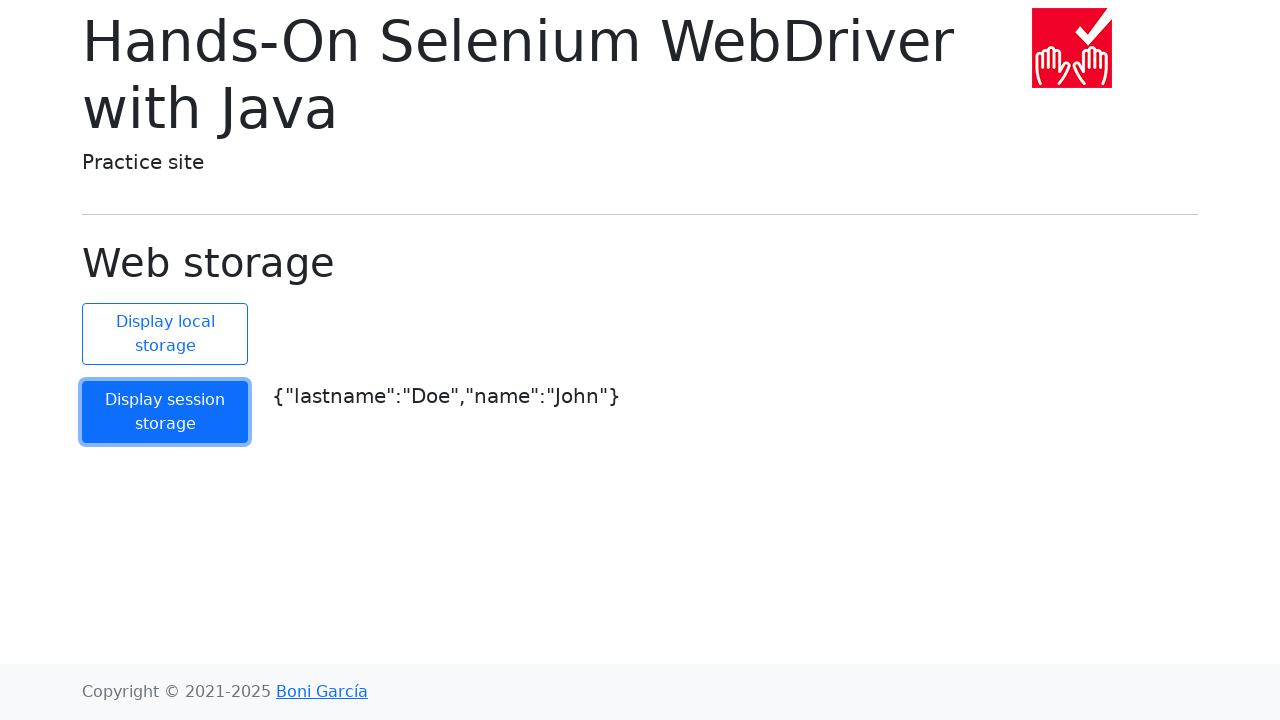

Retrieved updated session storage size: 3 items
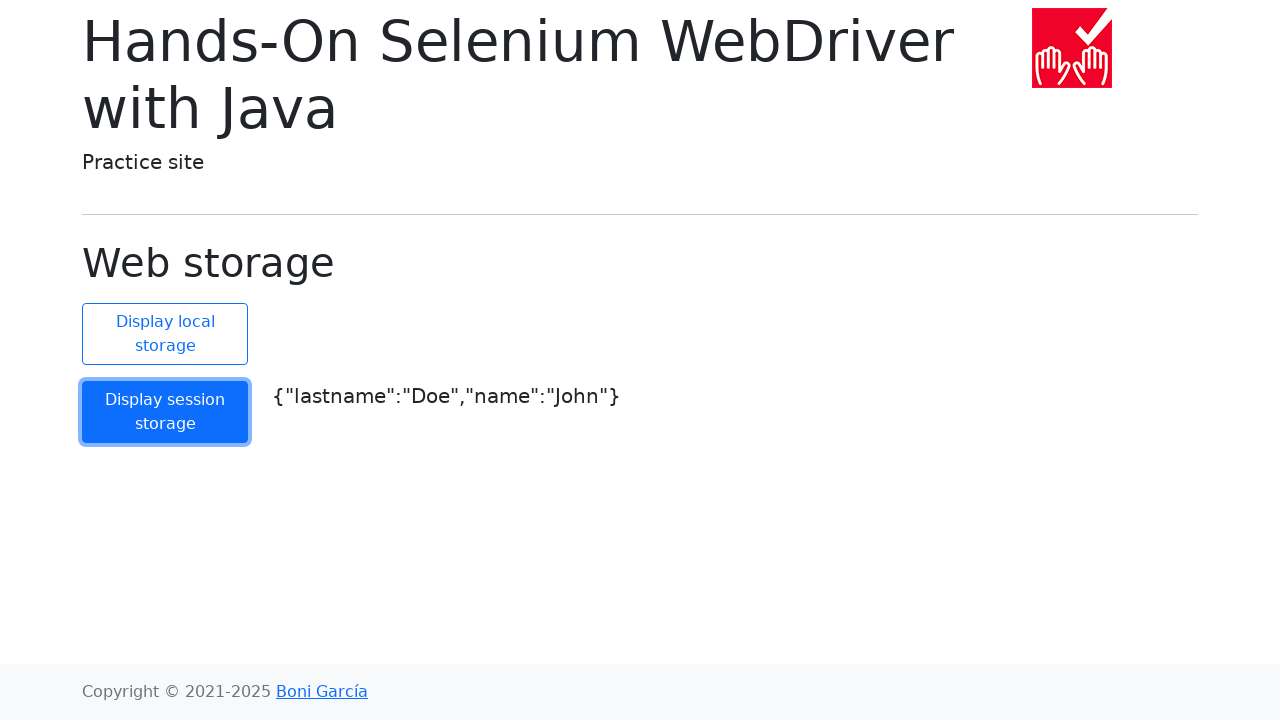

Verified updated session storage contains 3 items
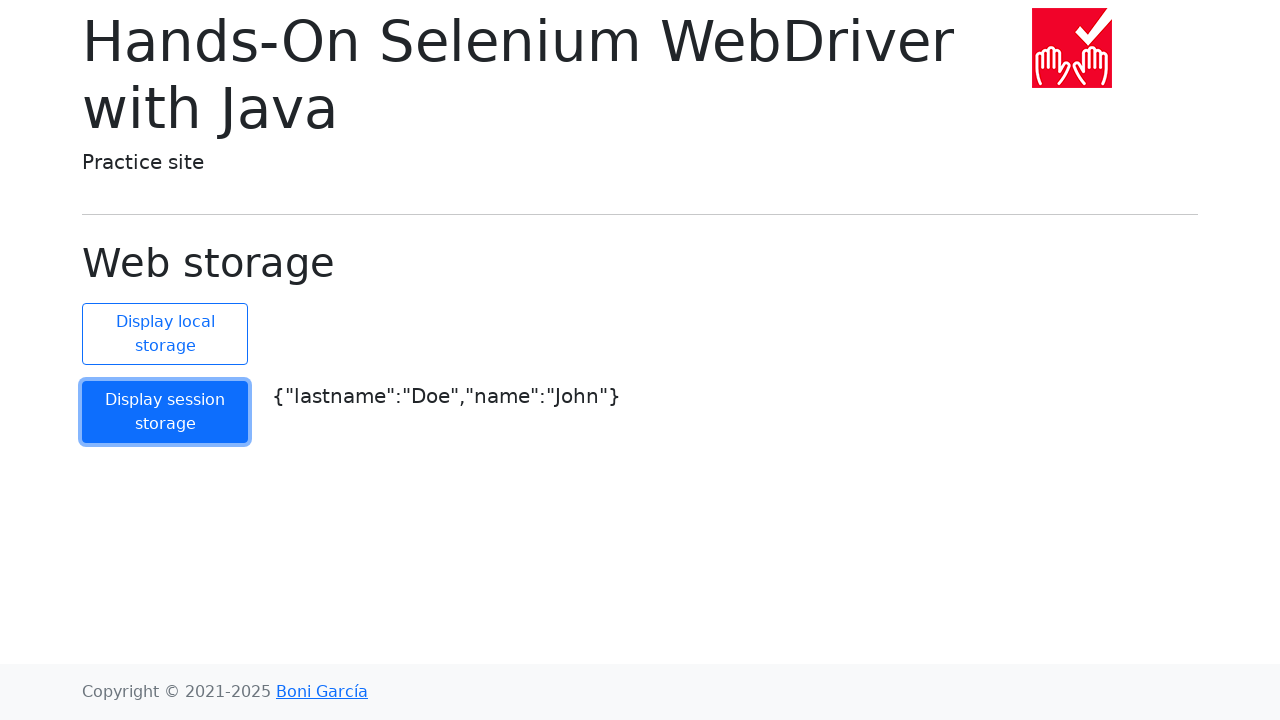

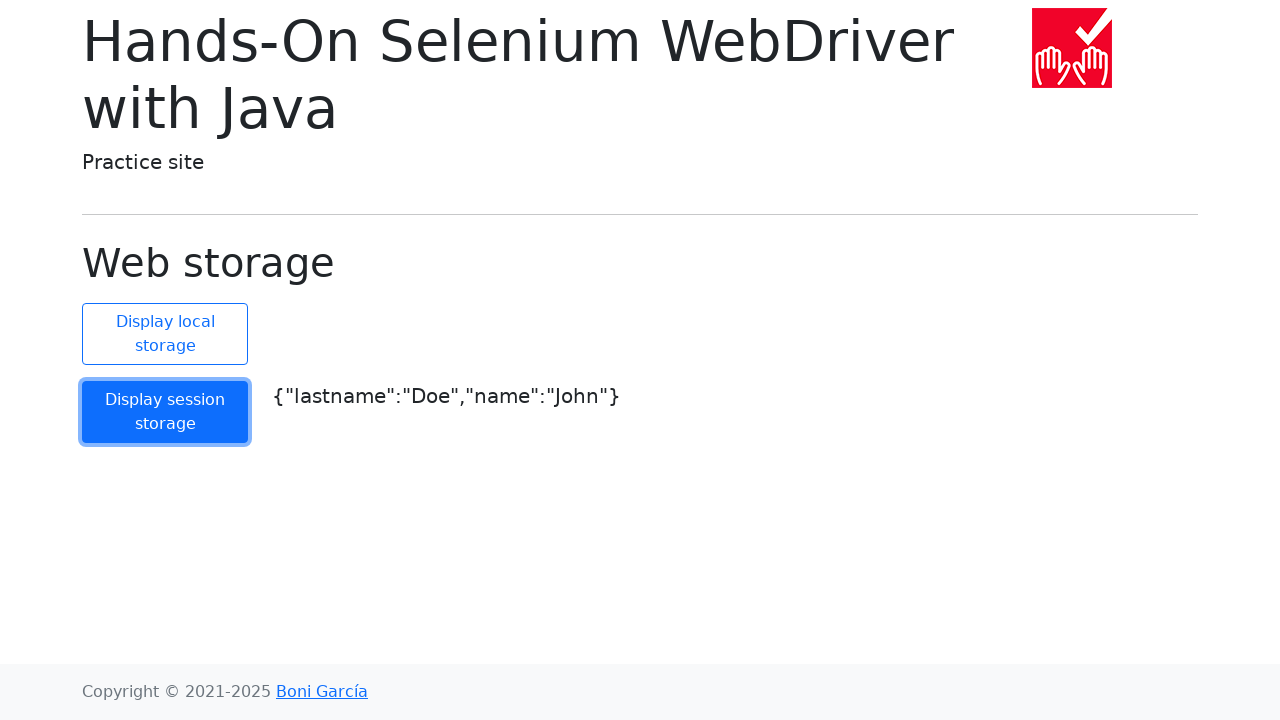